Tests that the h1 form title element is present on the page

Starting URL: https://carros-crud.vercel.app/

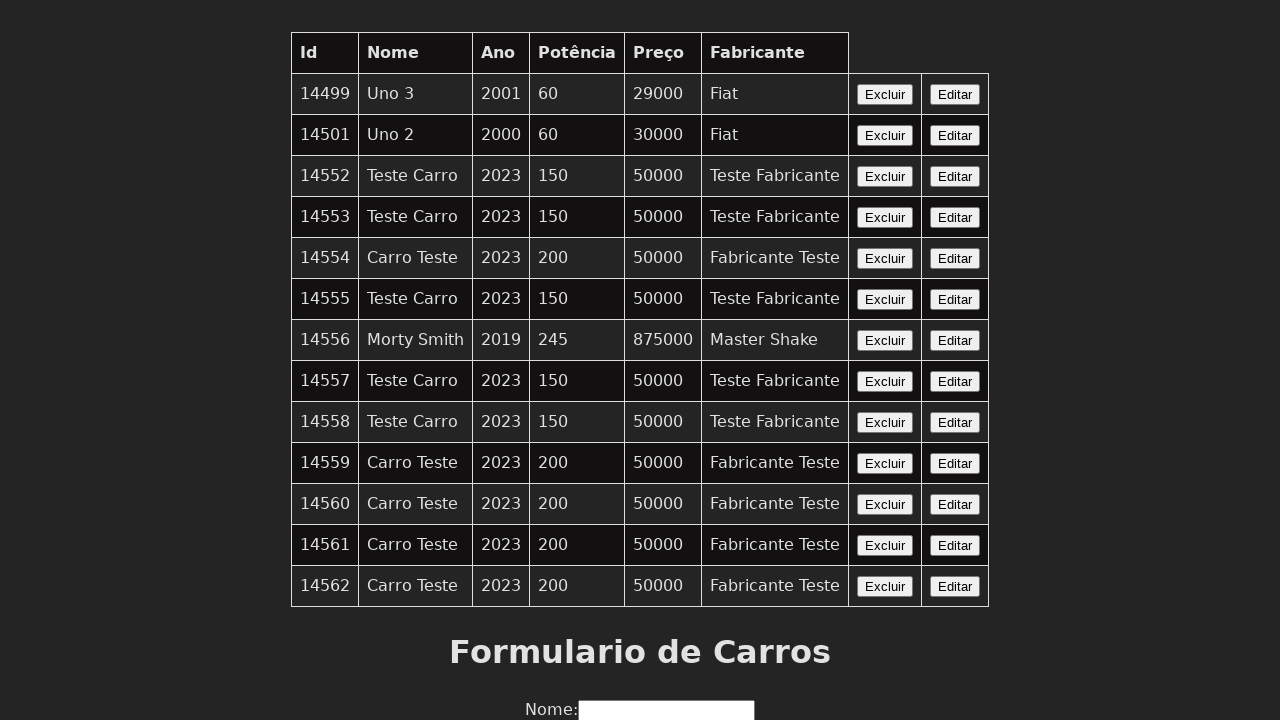

Navigated to https://carros-crud.vercel.app/
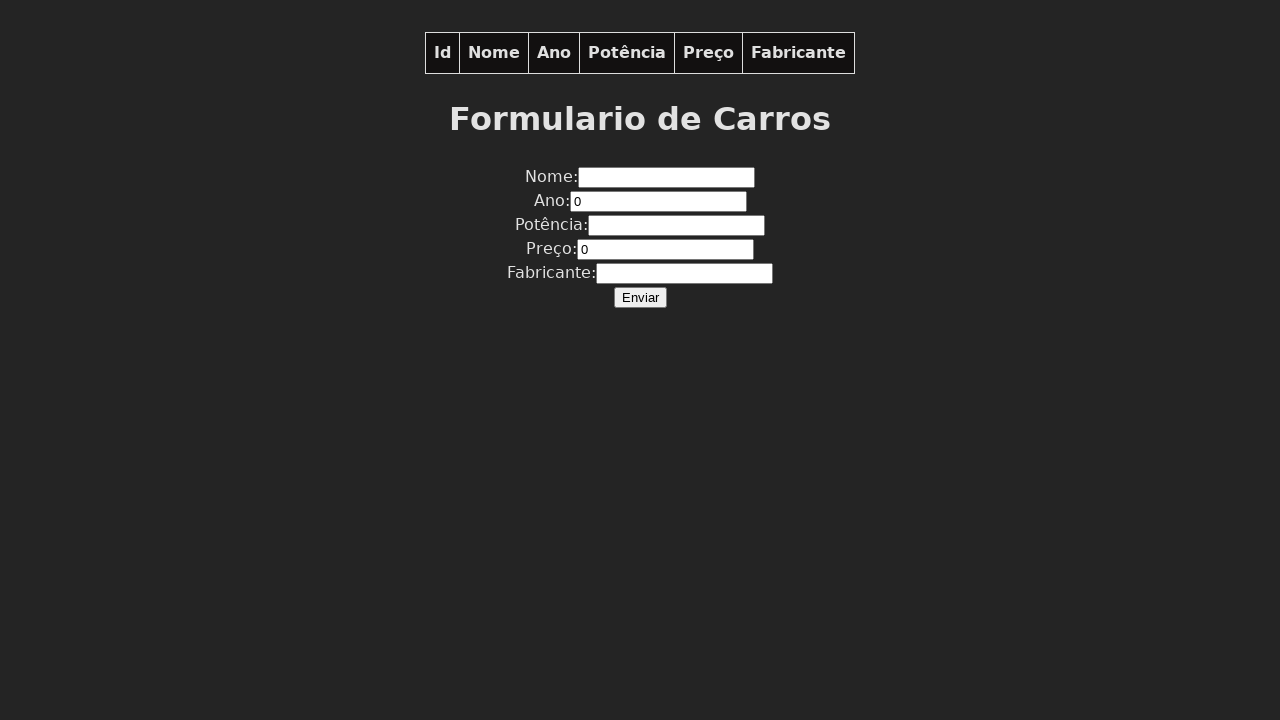

Located h1 element on the page
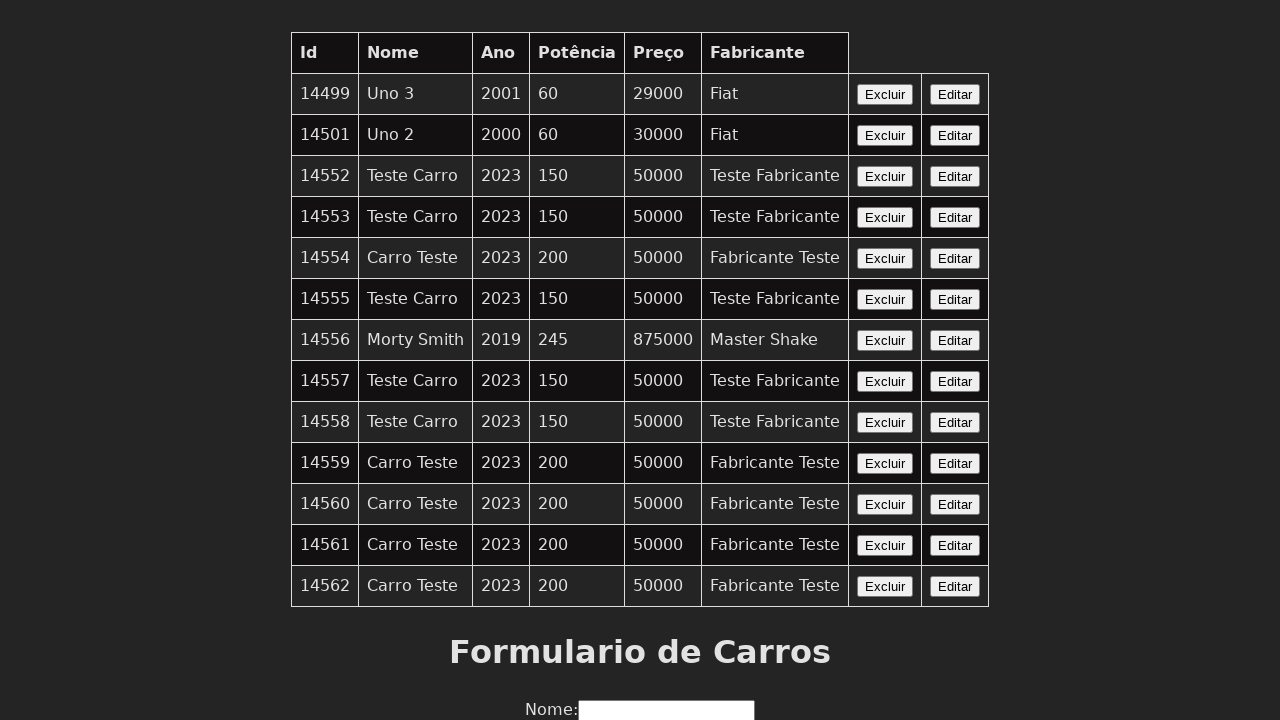

Retrieved h1 text content: 'Formulario de Carros'
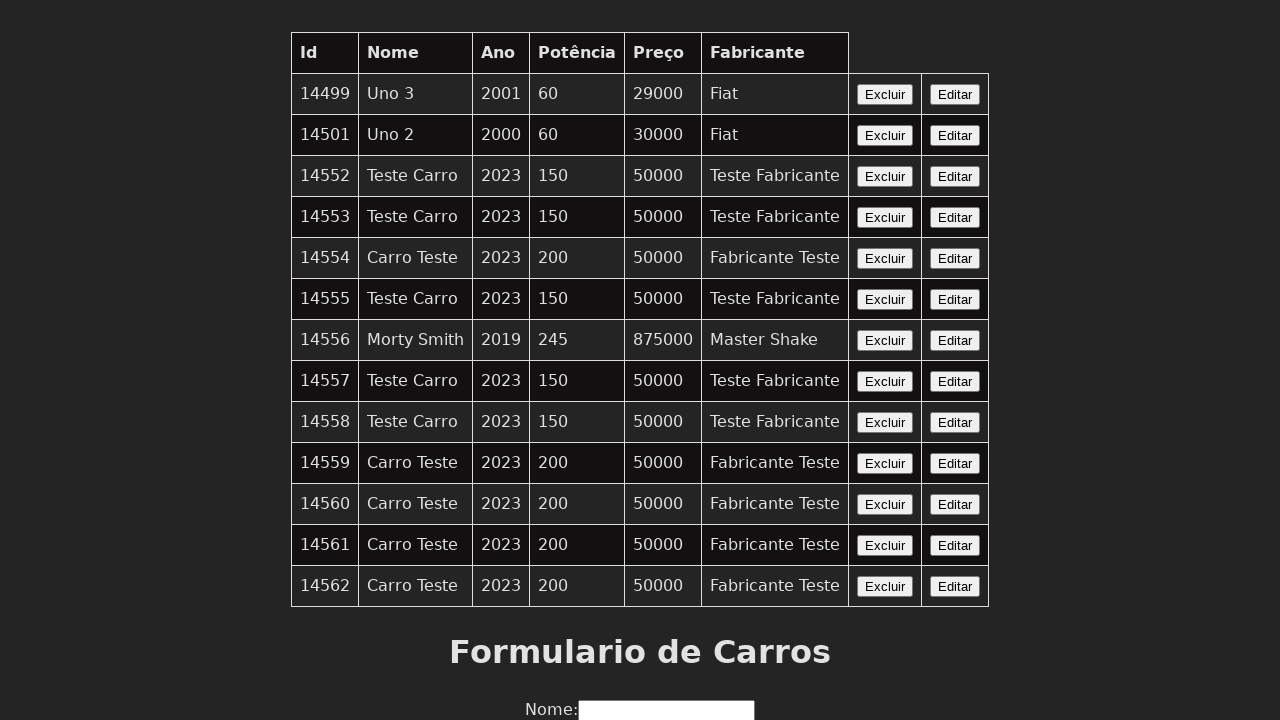

Asserted that h1 element is visible
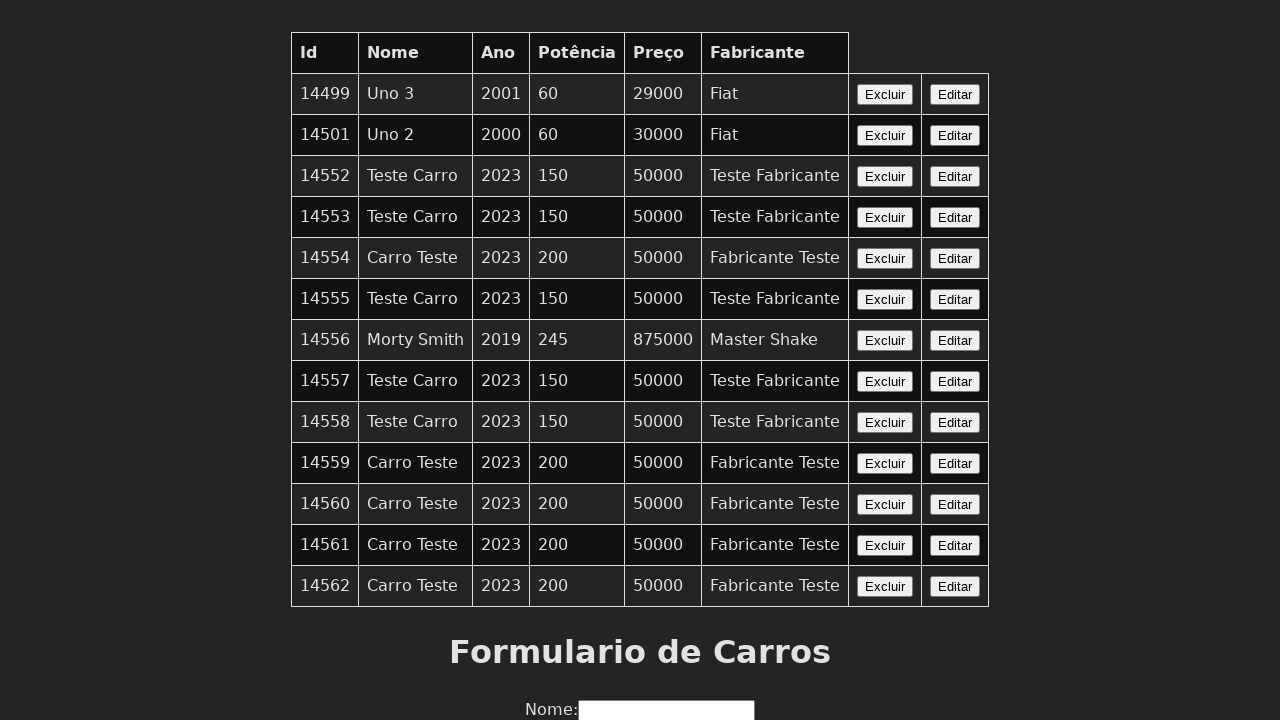

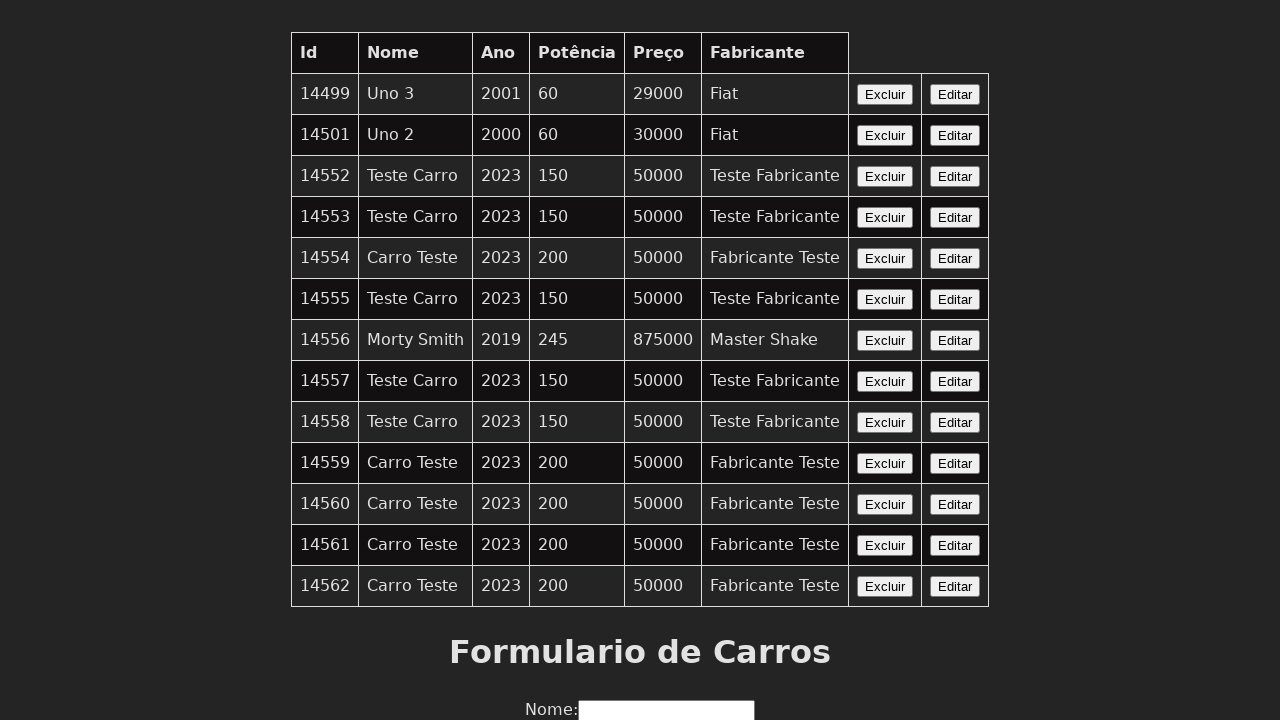